Tests auto-suggestive dropdown functionality by typing partial text and navigating through suggestions using keyboard to select "United Kingdom (UK)"

Starting URL: https://www.rahulshettyacademy.com/AutomationPractice/

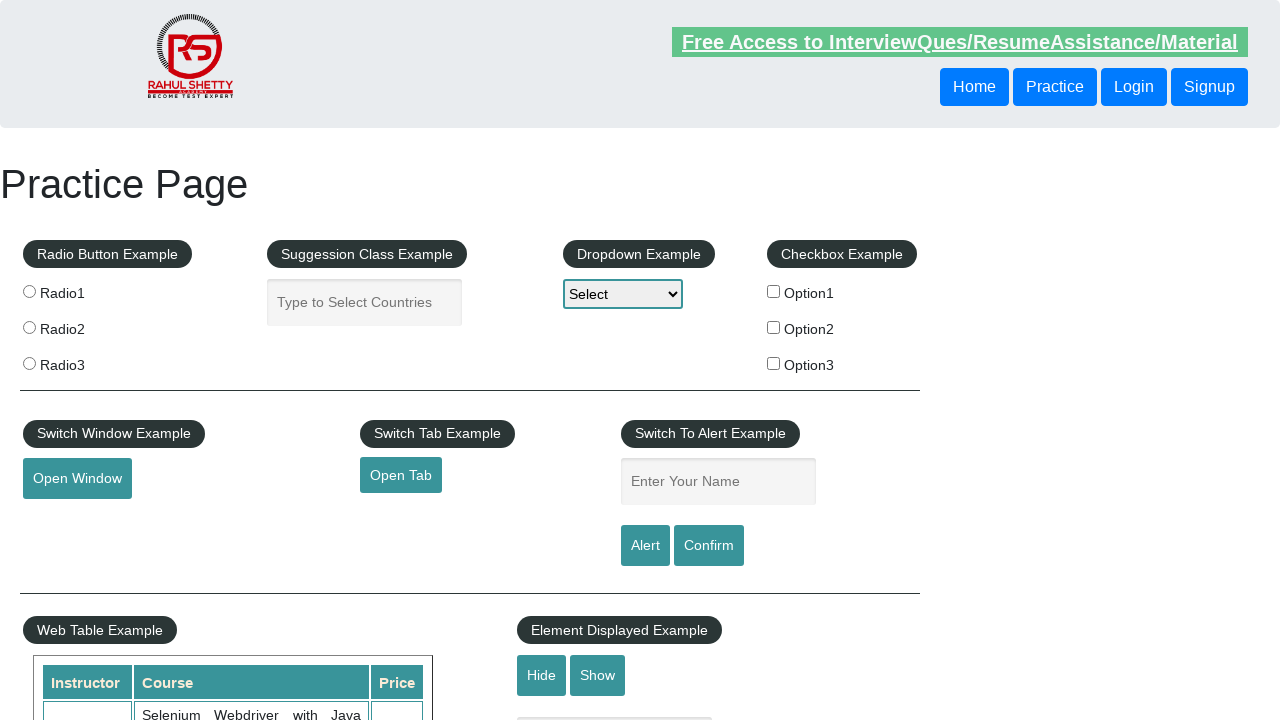

Clicked on autocomplete input field at (365, 302) on input#autocomplete
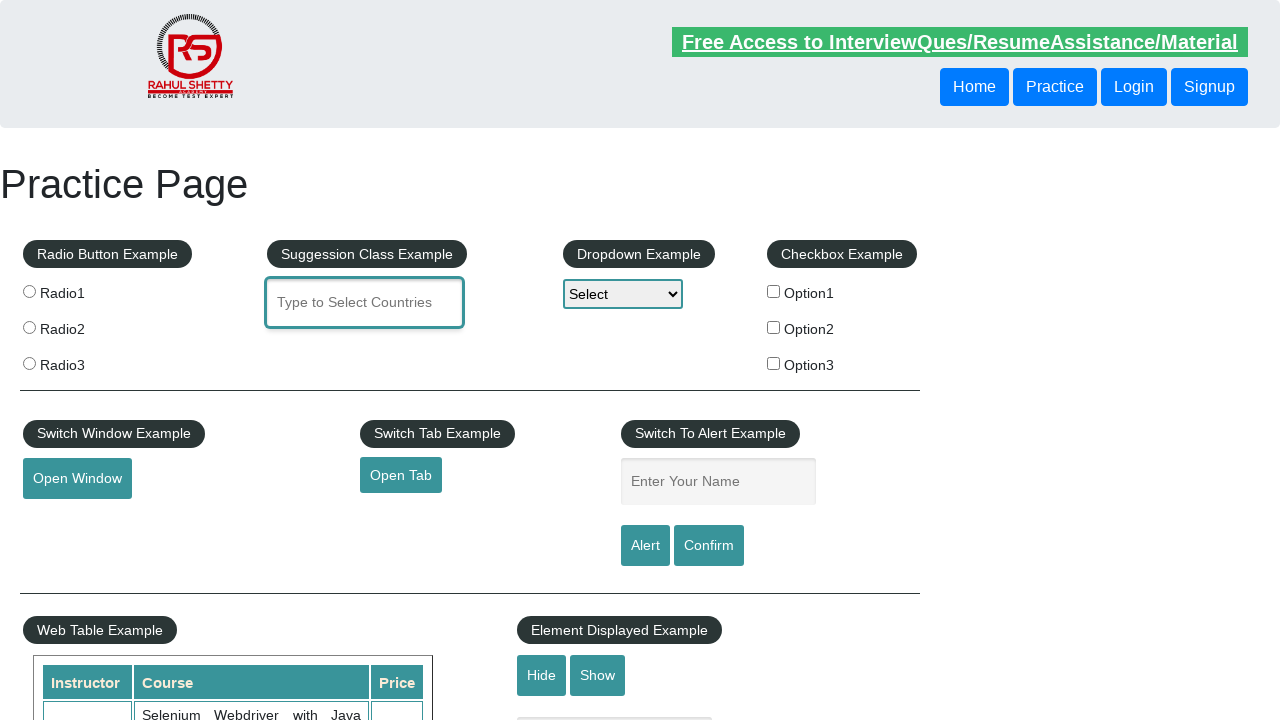

Filled autocomplete field with 'uni' to trigger suggestions on input#autocomplete
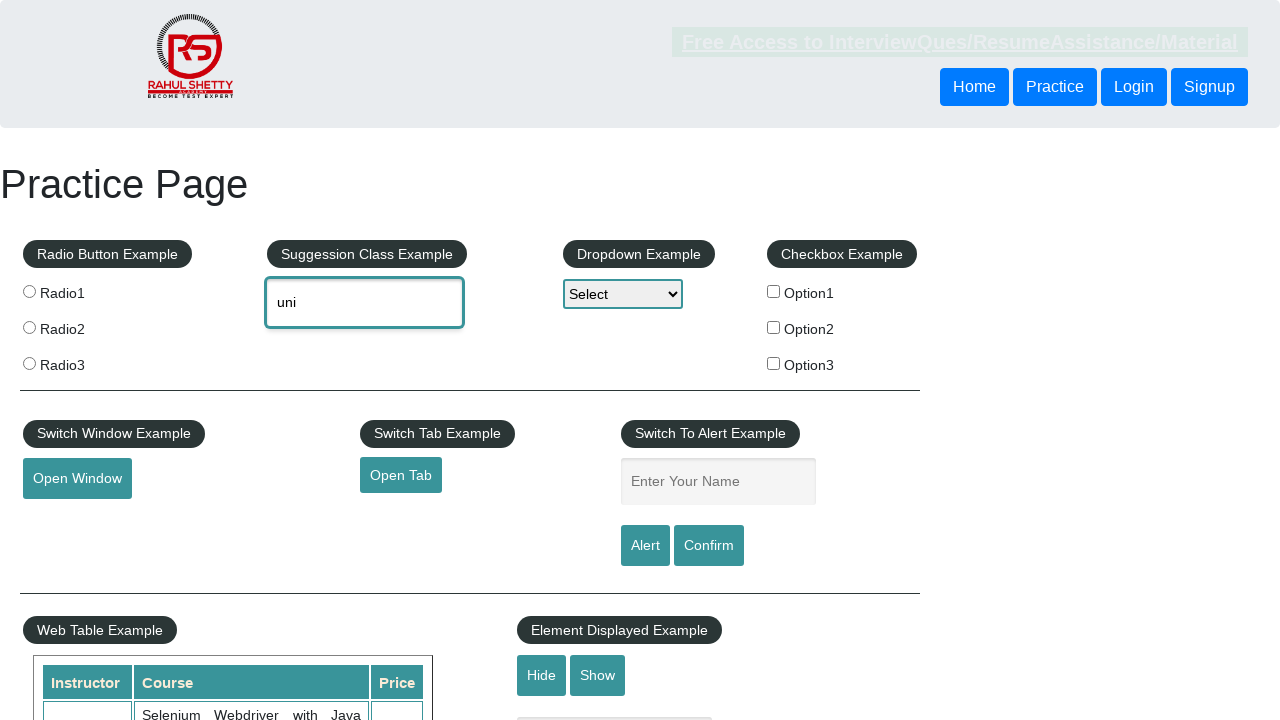

Pressed ArrowDown key (attempt 1/7) on input#autocomplete
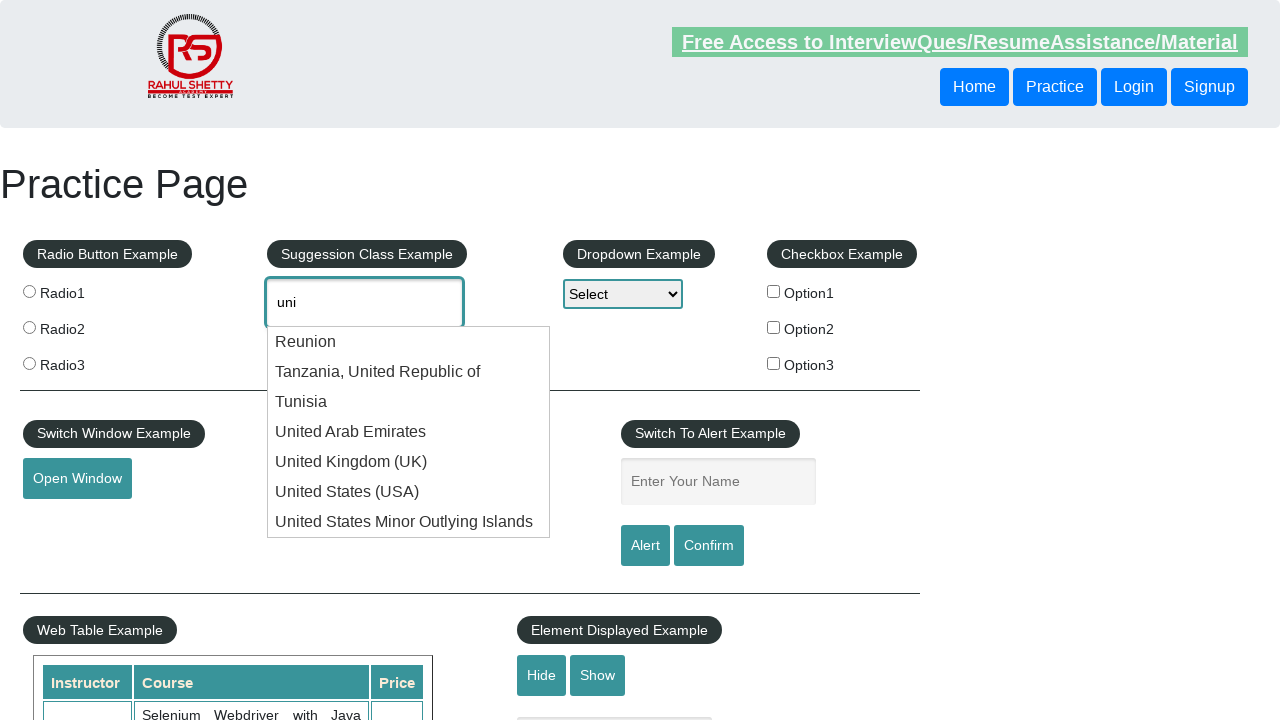

Waited 500ms between key presses
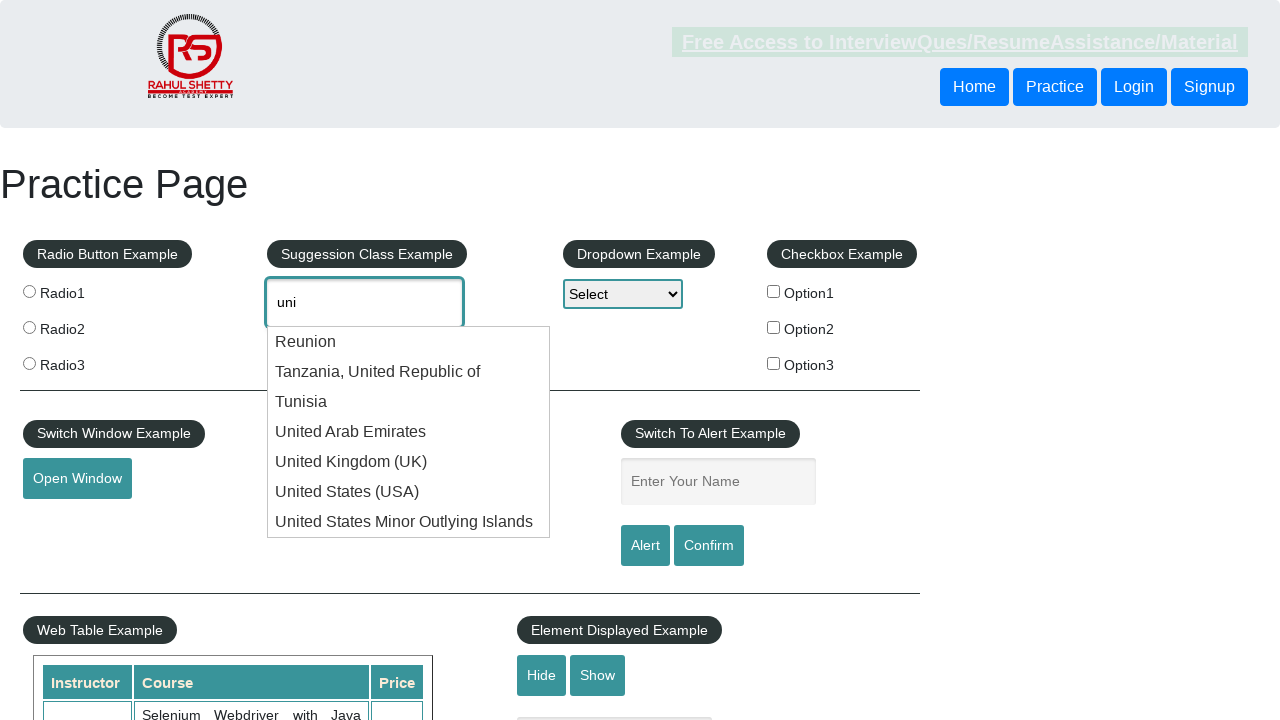

Evaluated autocomplete field value: 'uni'
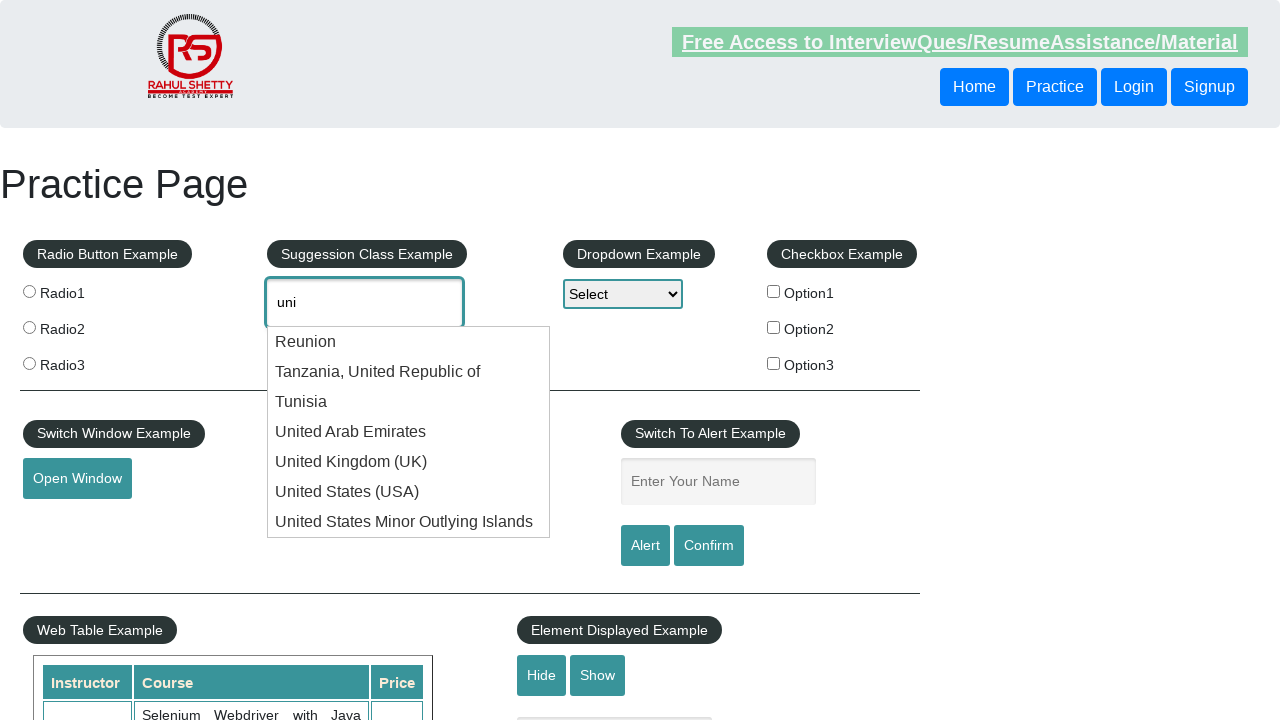

Pressed ArrowDown key (attempt 2/7) on input#autocomplete
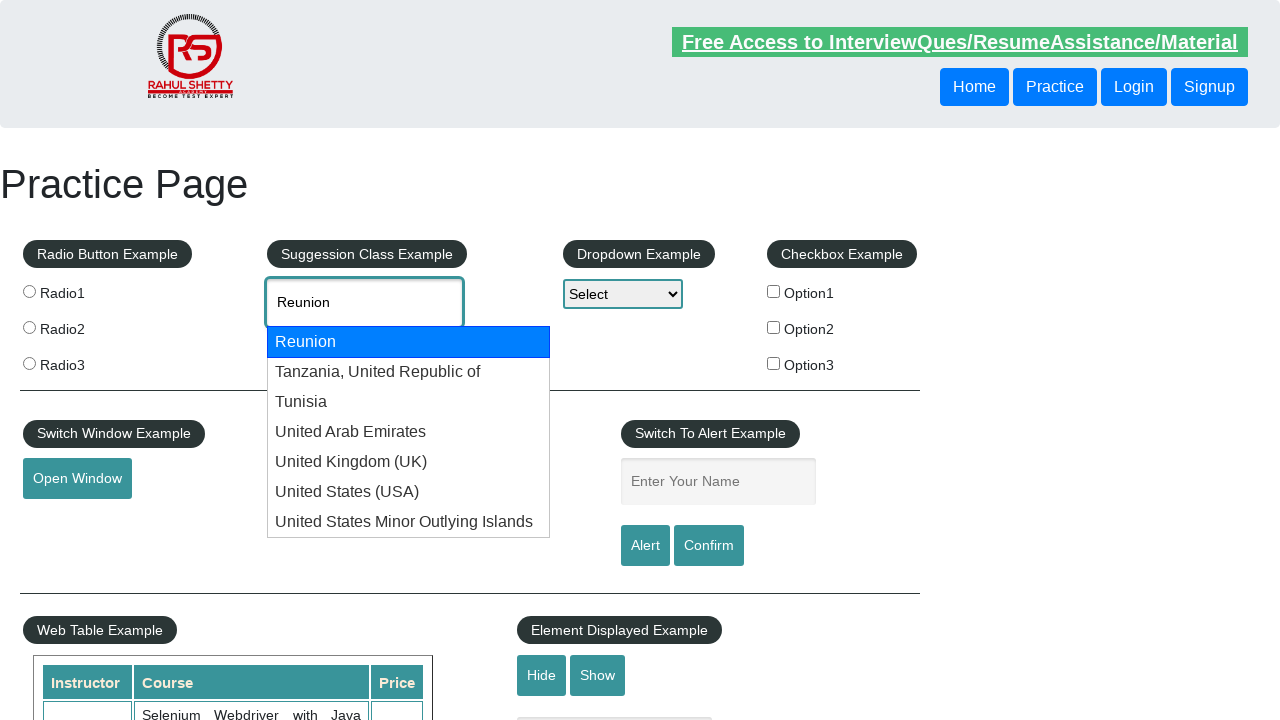

Waited 500ms between key presses
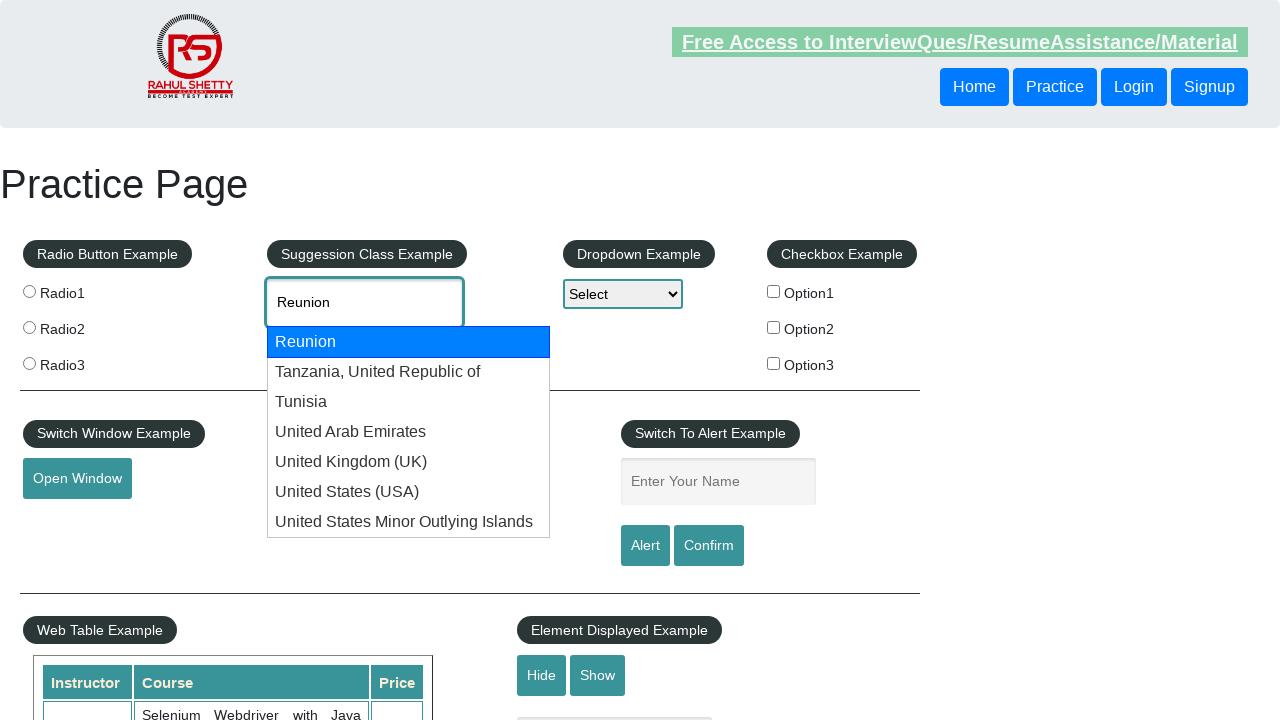

Evaluated autocomplete field value: 'Reunion'
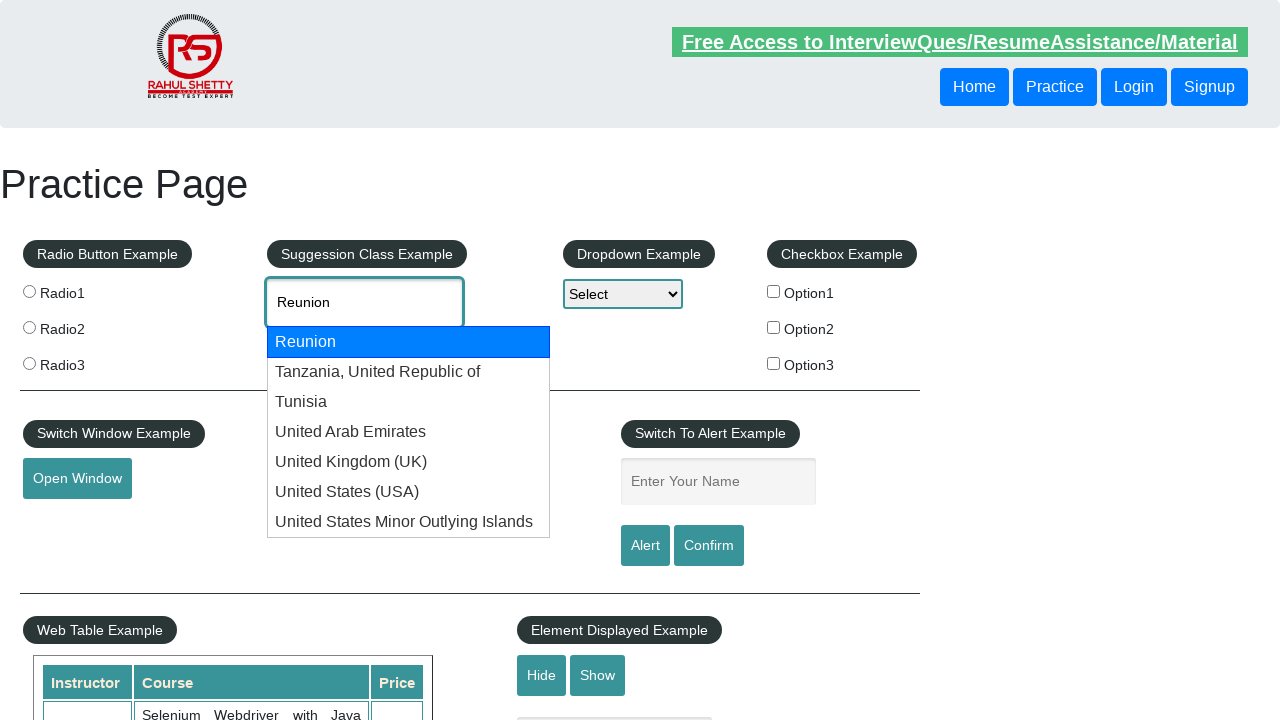

Pressed ArrowDown key (attempt 3/7) on input#autocomplete
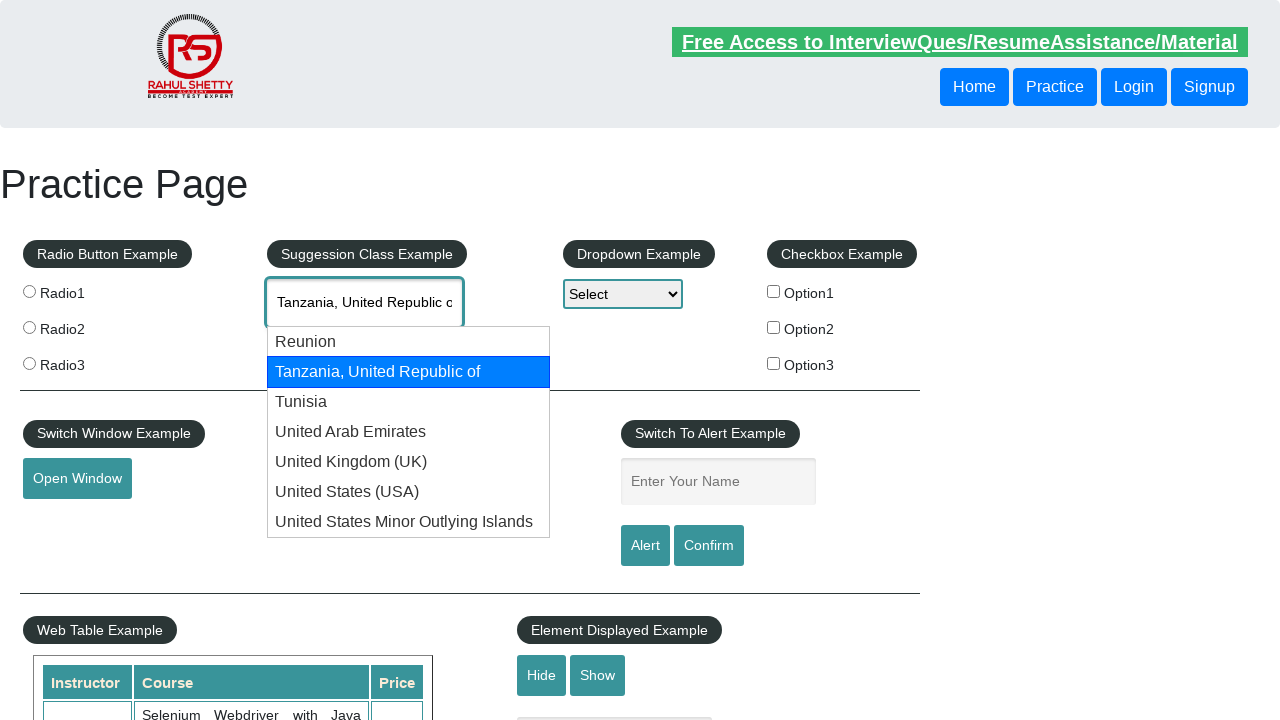

Waited 500ms between key presses
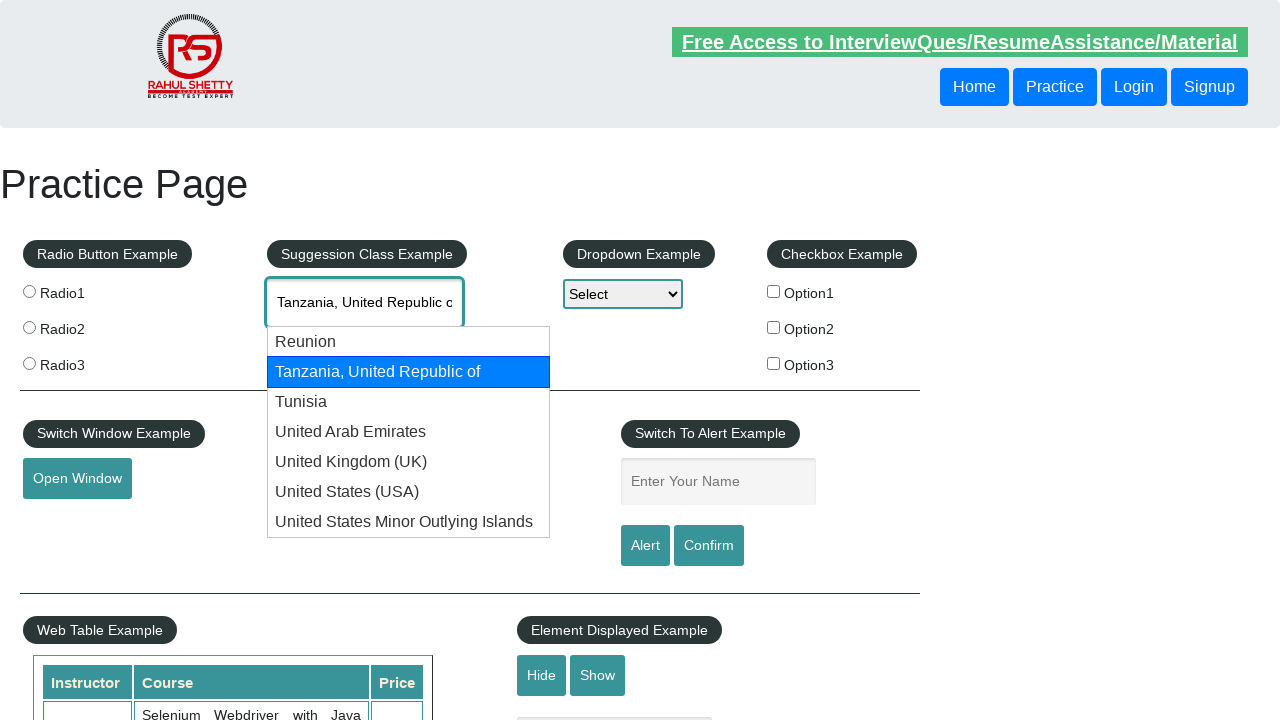

Evaluated autocomplete field value: 'Tanzania, United Republic of'
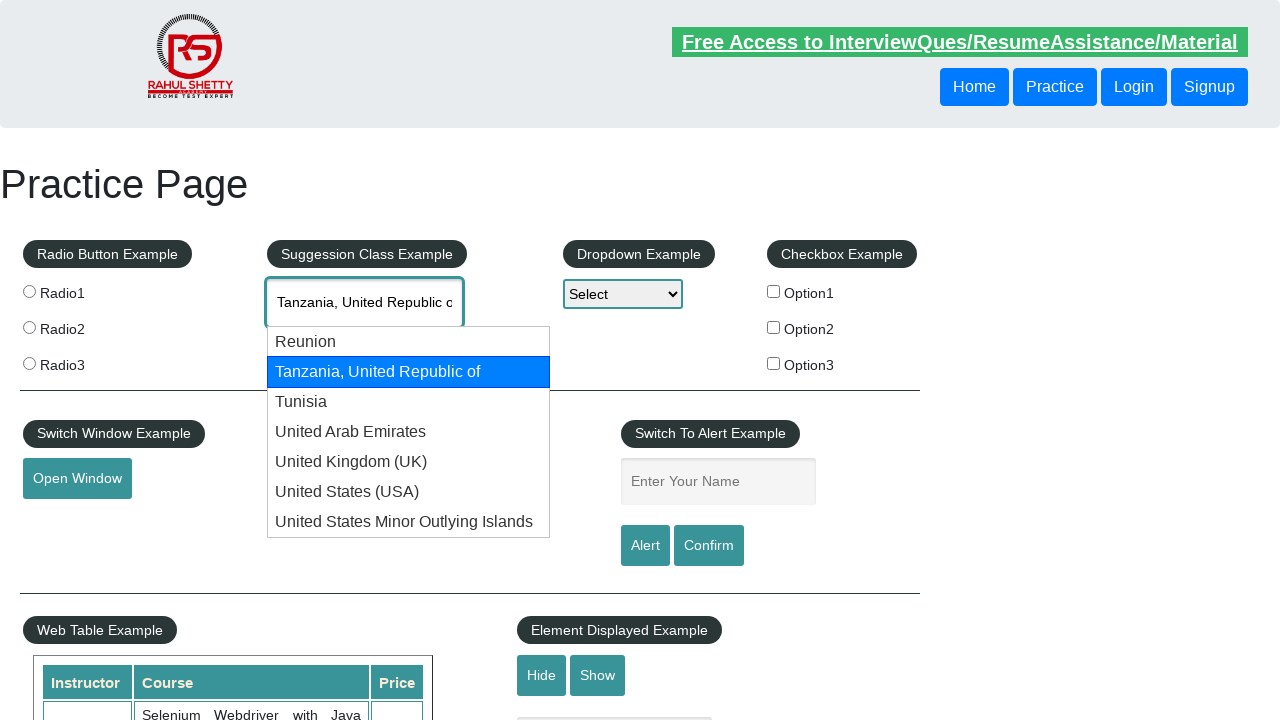

Pressed ArrowDown key (attempt 4/7) on input#autocomplete
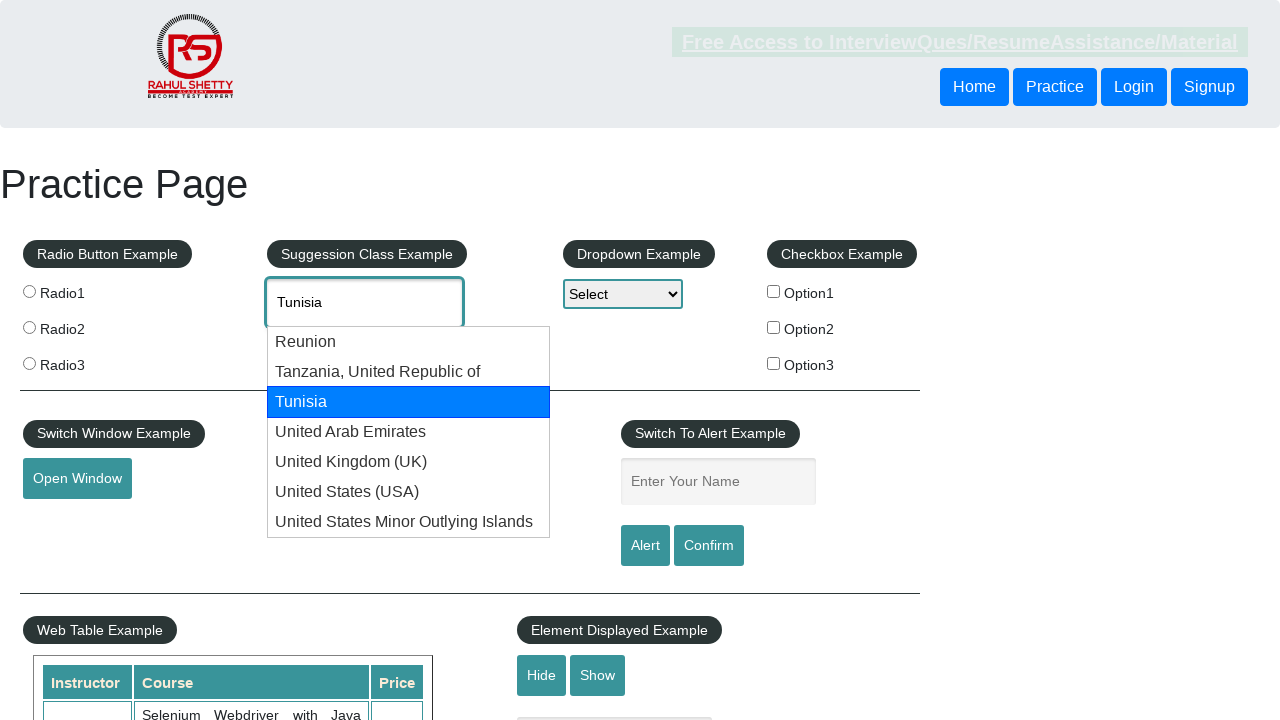

Waited 500ms between key presses
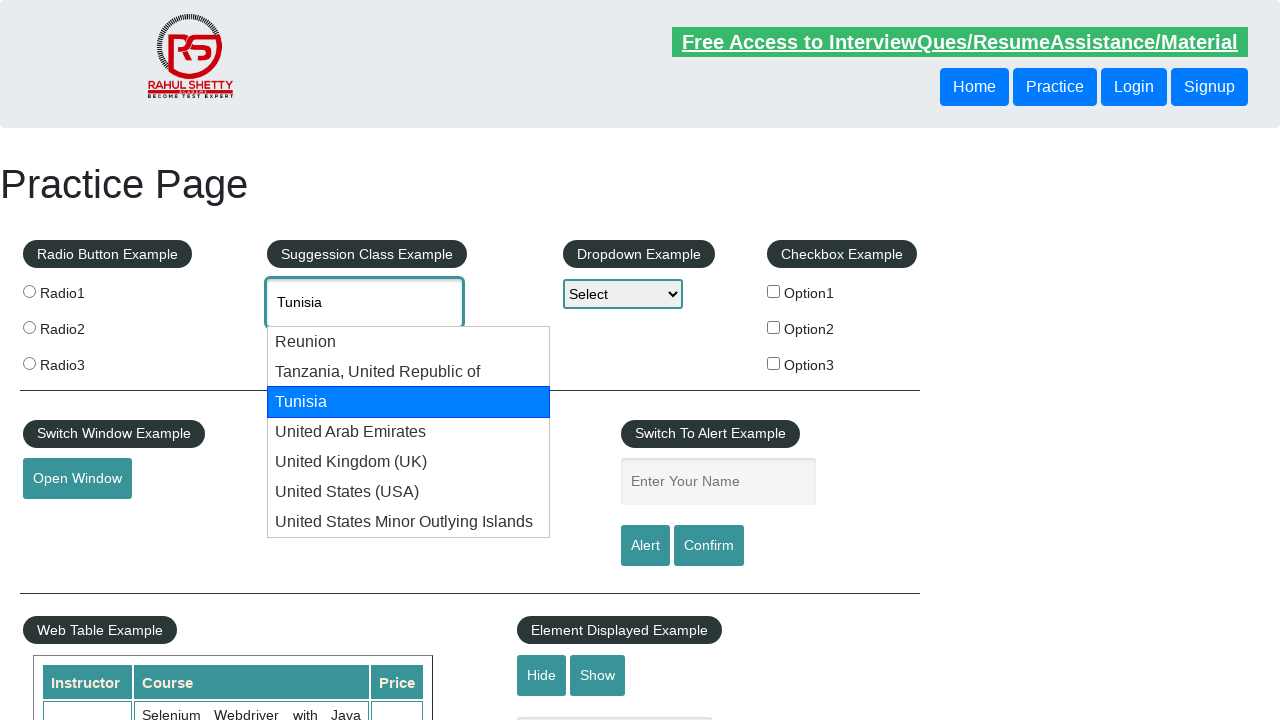

Evaluated autocomplete field value: 'Tunisia'
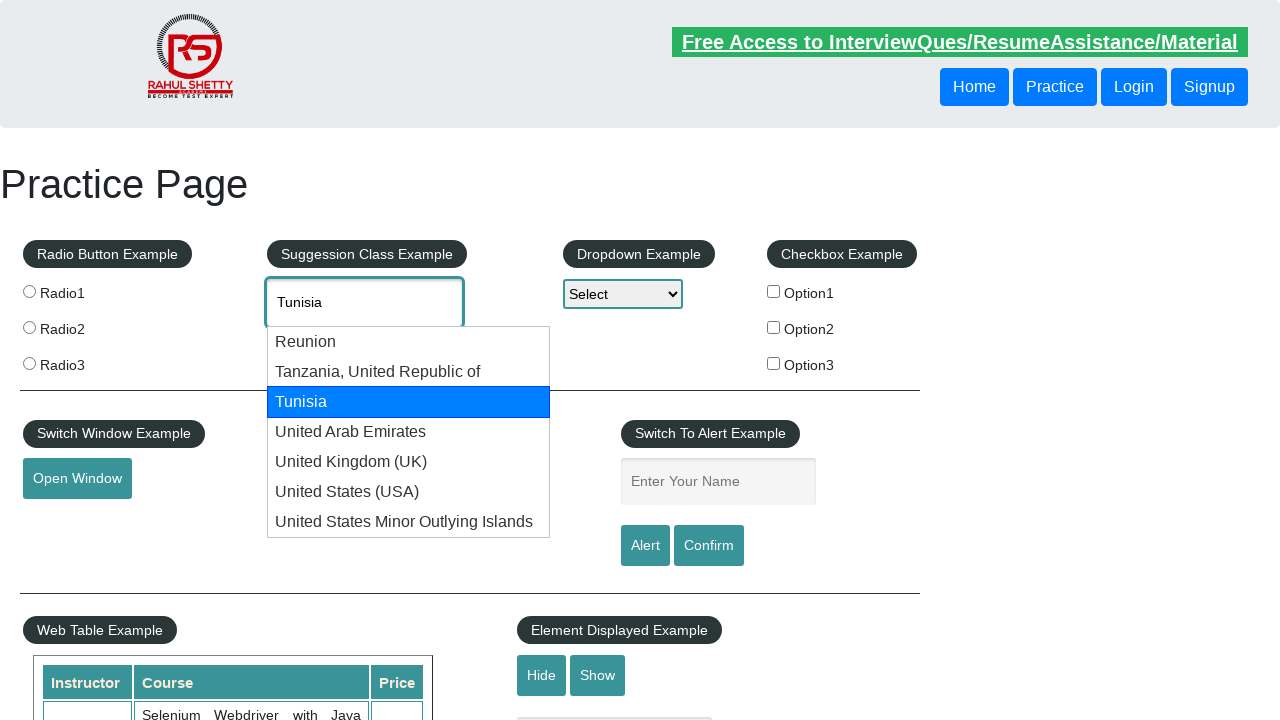

Pressed ArrowDown key (attempt 5/7) on input#autocomplete
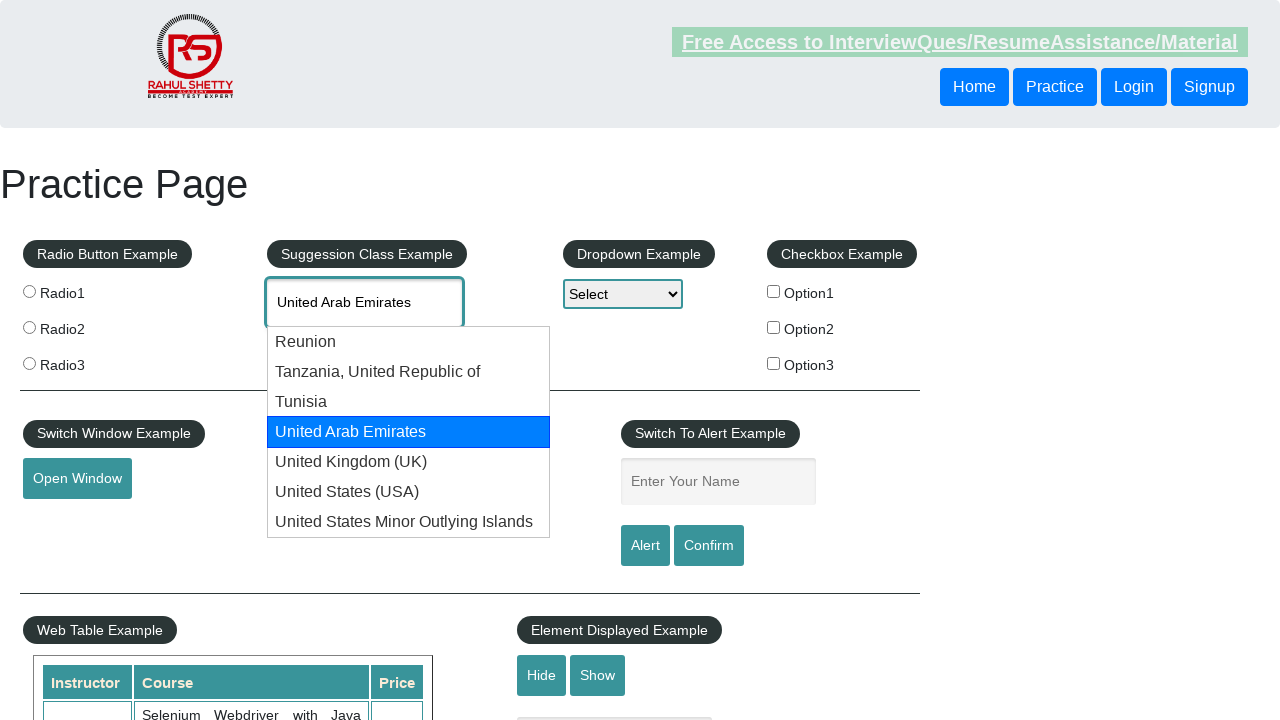

Waited 500ms between key presses
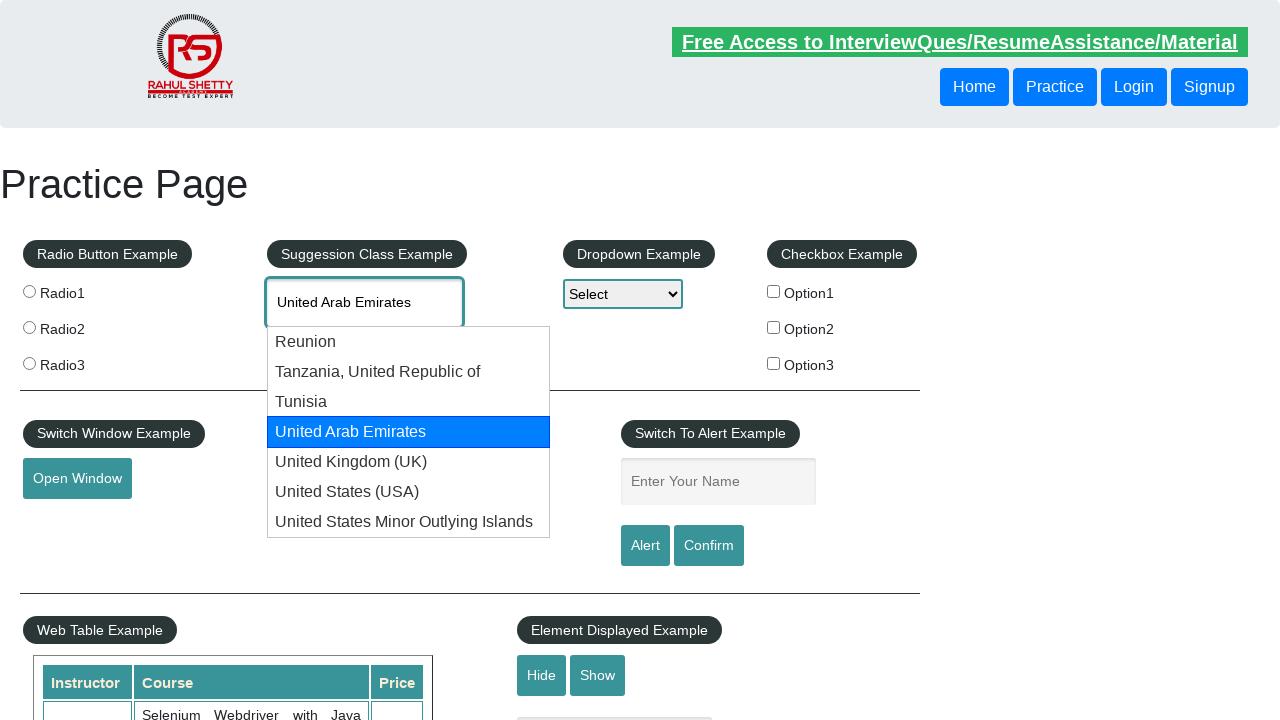

Evaluated autocomplete field value: 'United Arab Emirates'
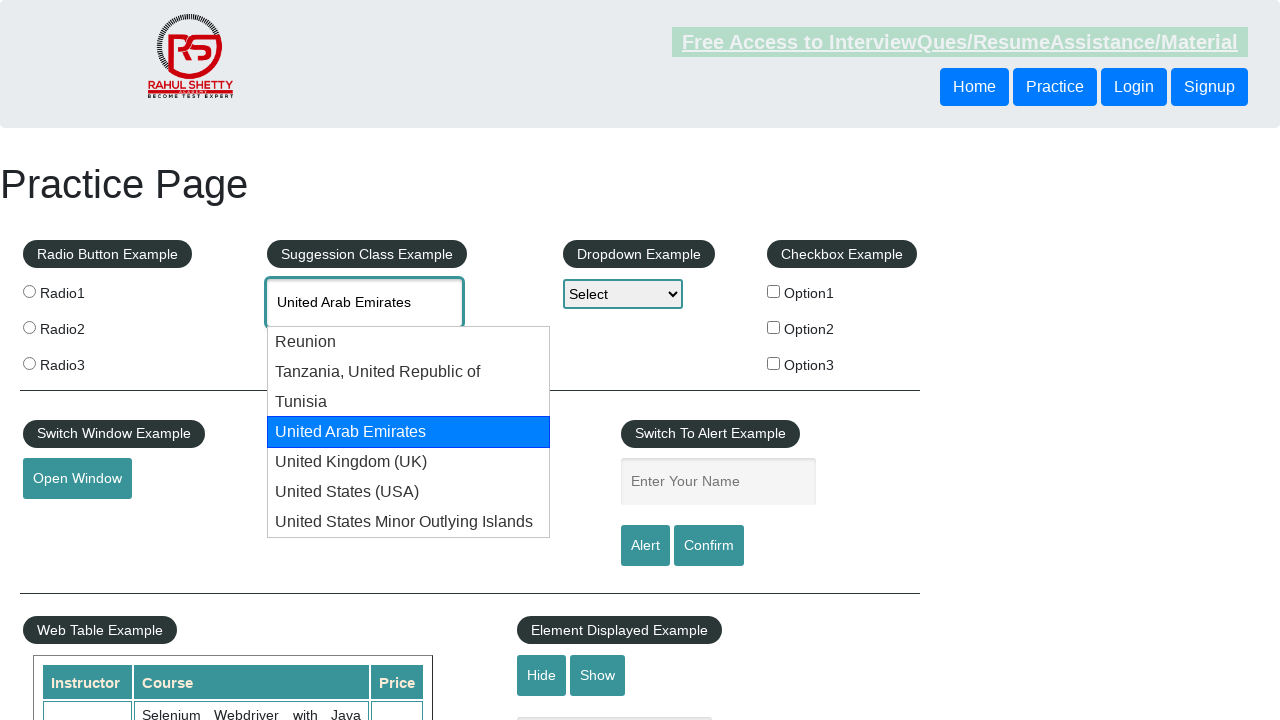

Pressed ArrowDown key (attempt 6/7) on input#autocomplete
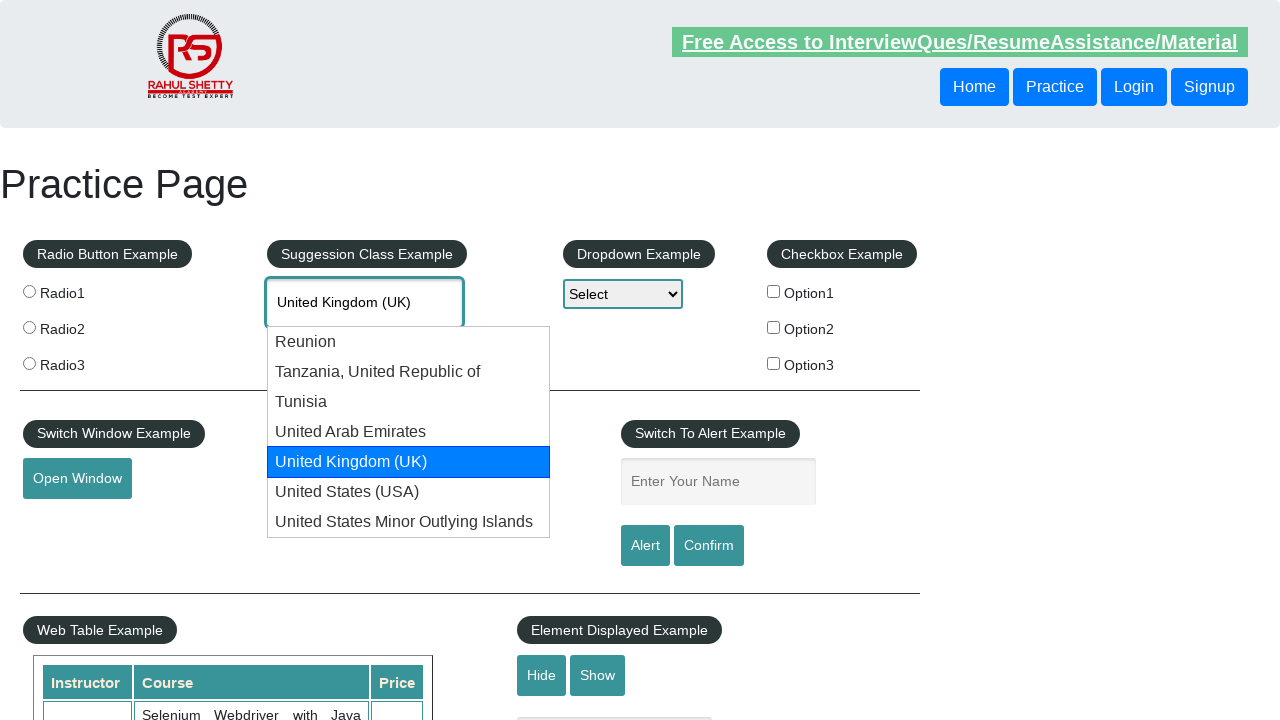

Waited 500ms between key presses
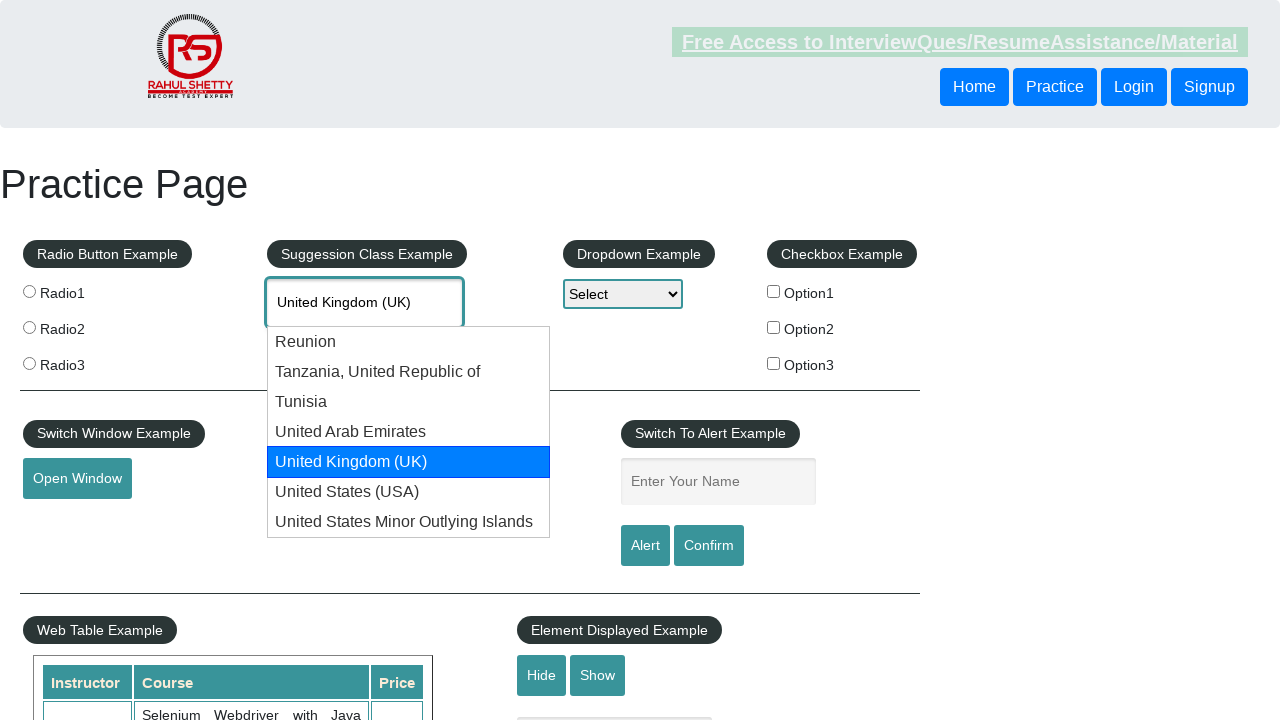

Evaluated autocomplete field value: 'United Kingdom (UK)'
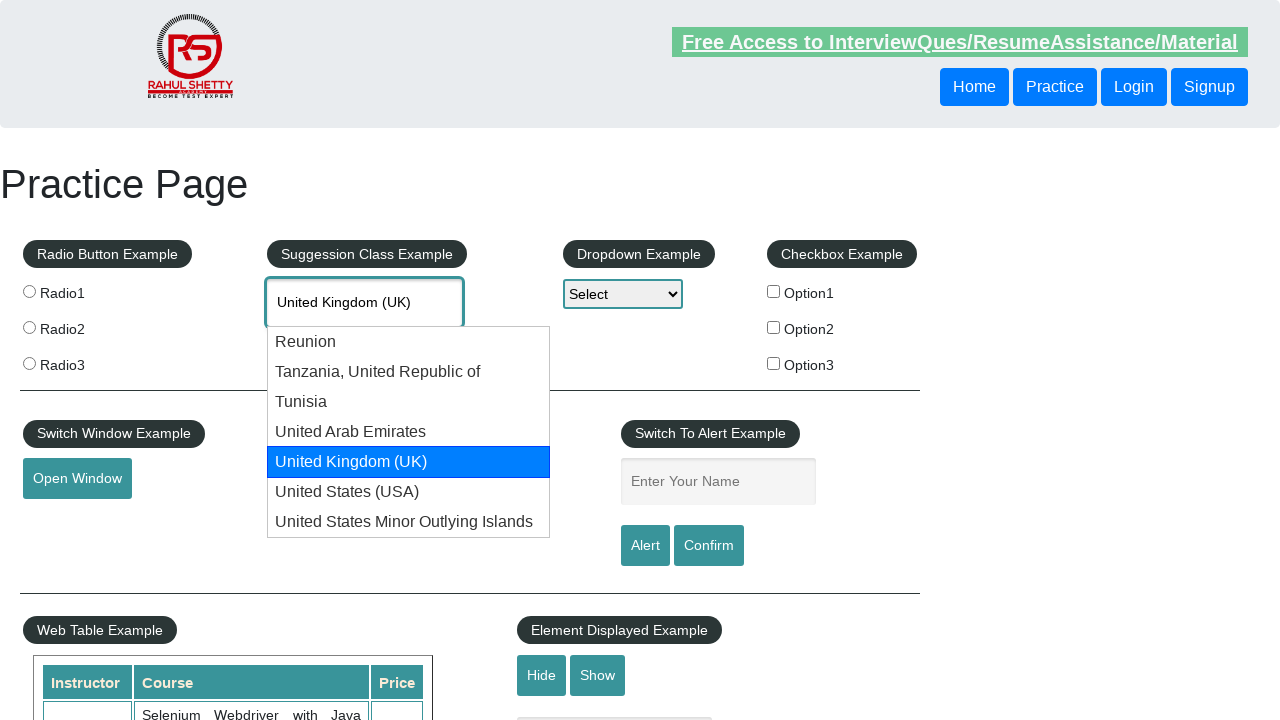

Found 'United Kingdom (UK)' after 6 arrow key presses
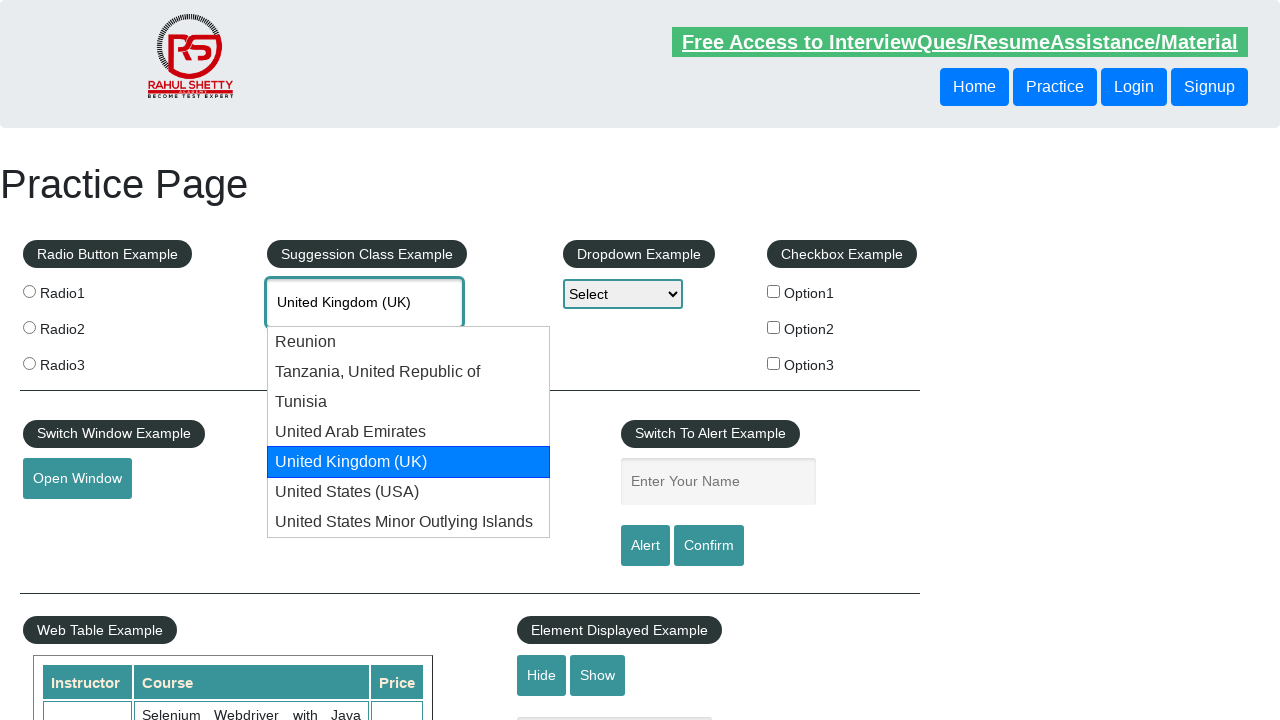

Retrieved final autocomplete value: 'United Kingdom (UK)'
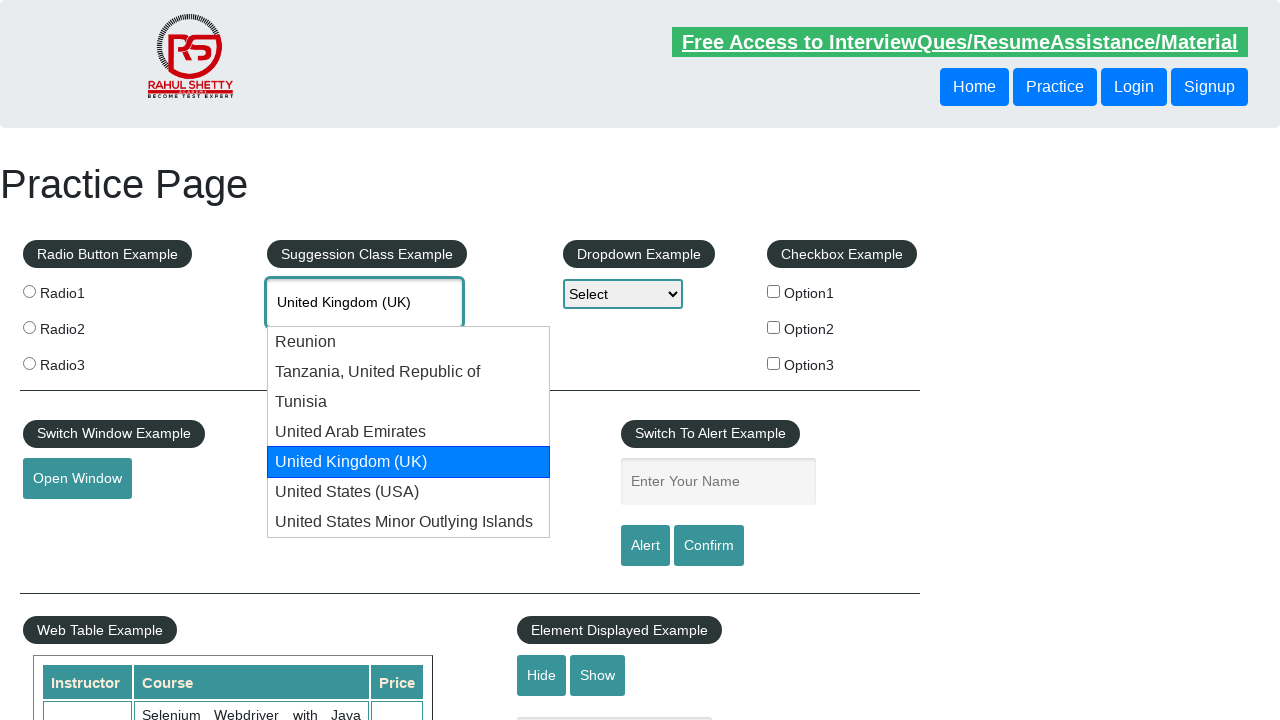

Assertion passed: autocomplete field contains 'United Kingdom (UK)'
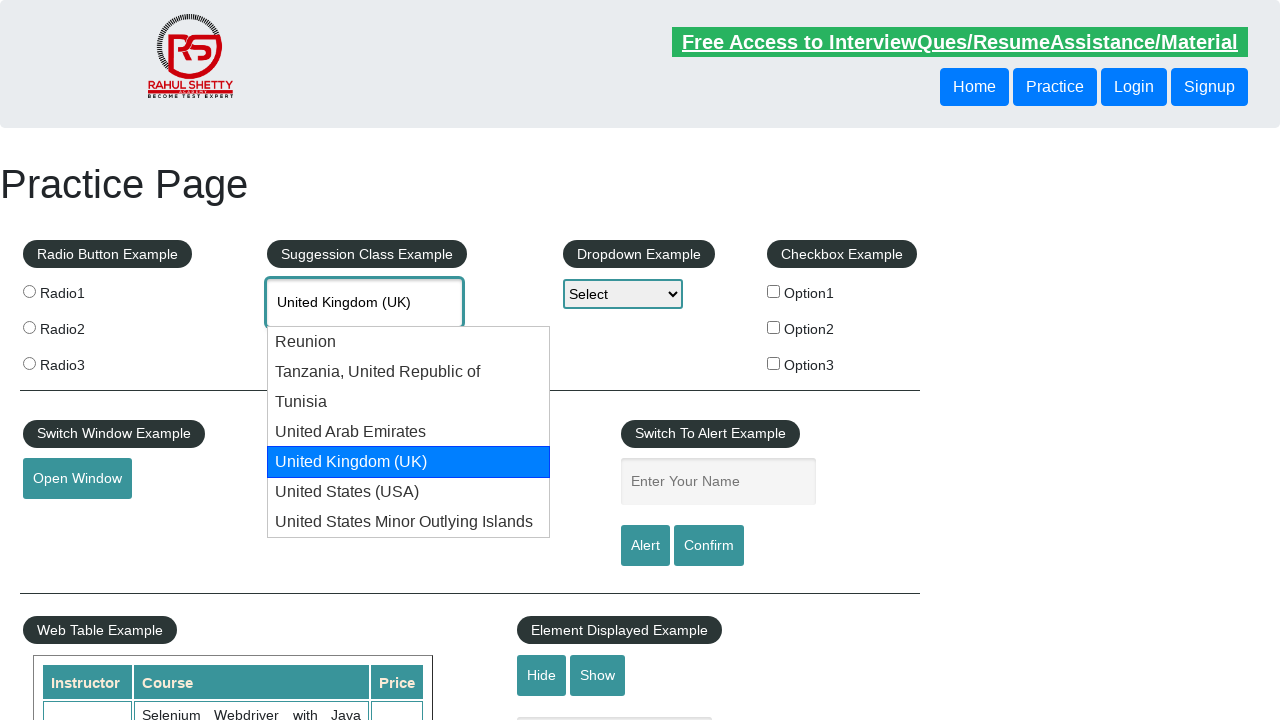

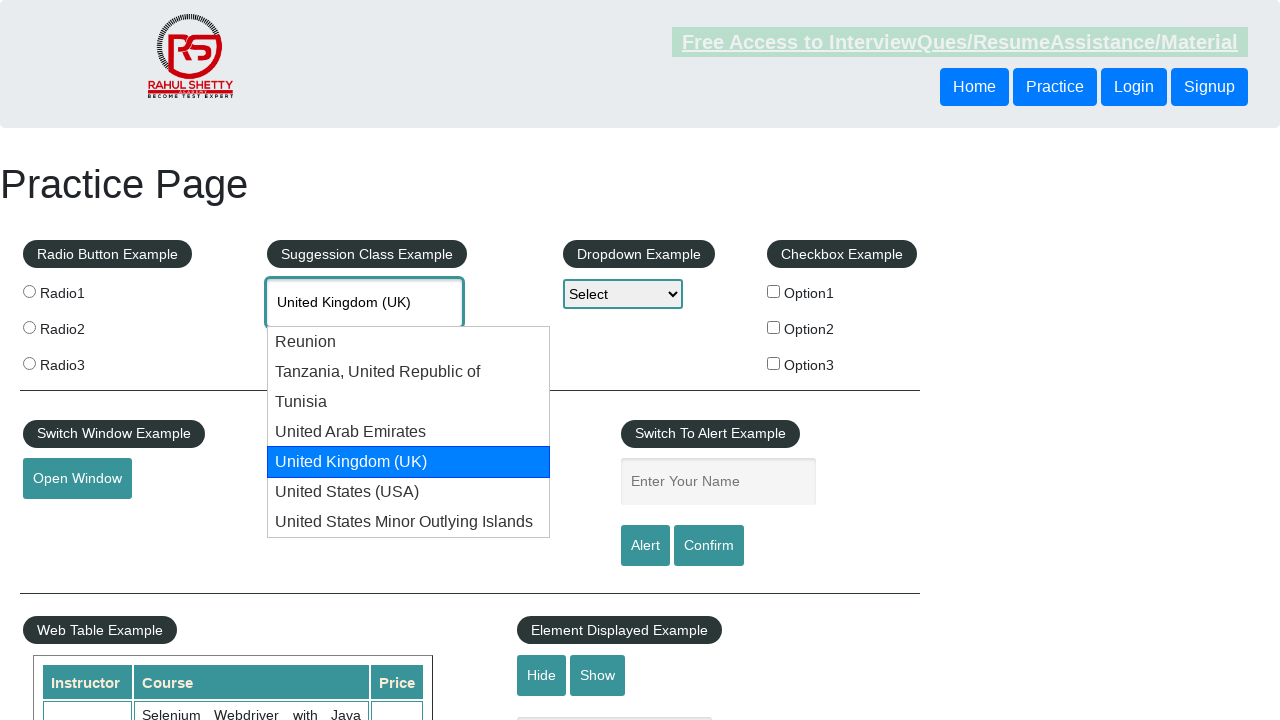